Tests the undo functionality (Ctrl+Z) on a textarea by typing text and then pressing Ctrl+Z to undo the input

Starting URL: http://omayo.blogspot.com/

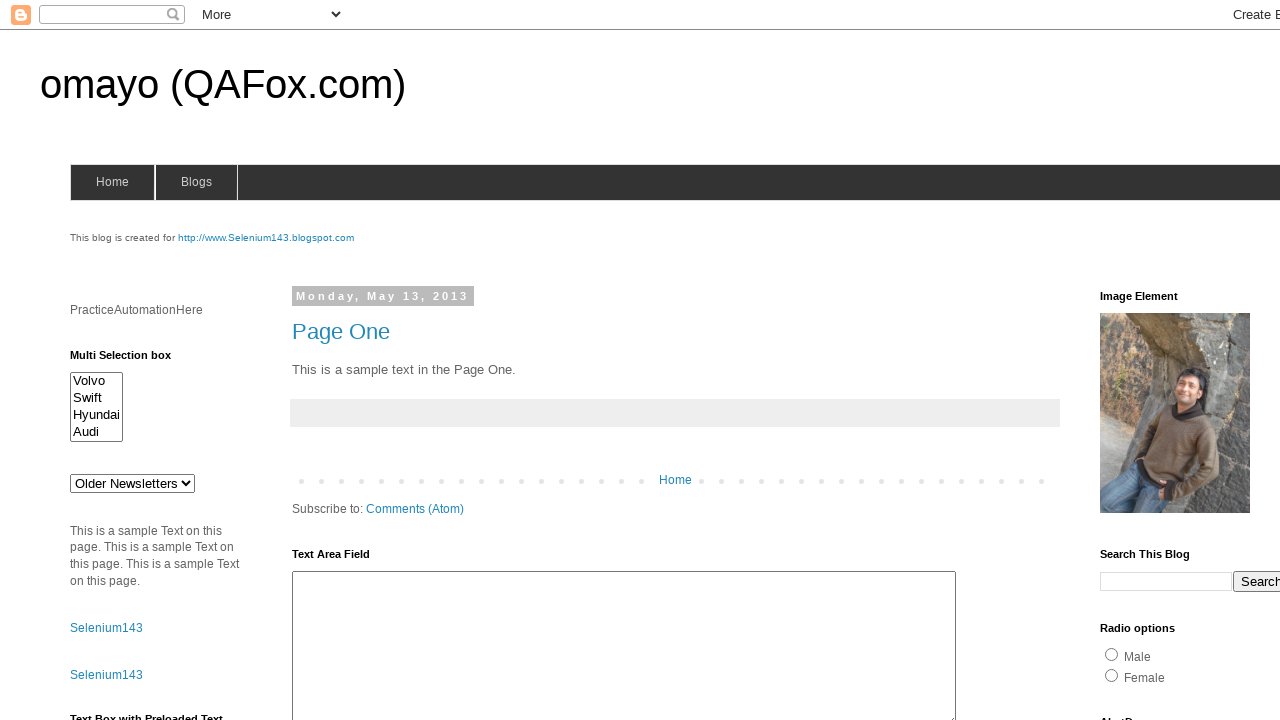

Filled textarea with 'Thejas gowda' on #ta1
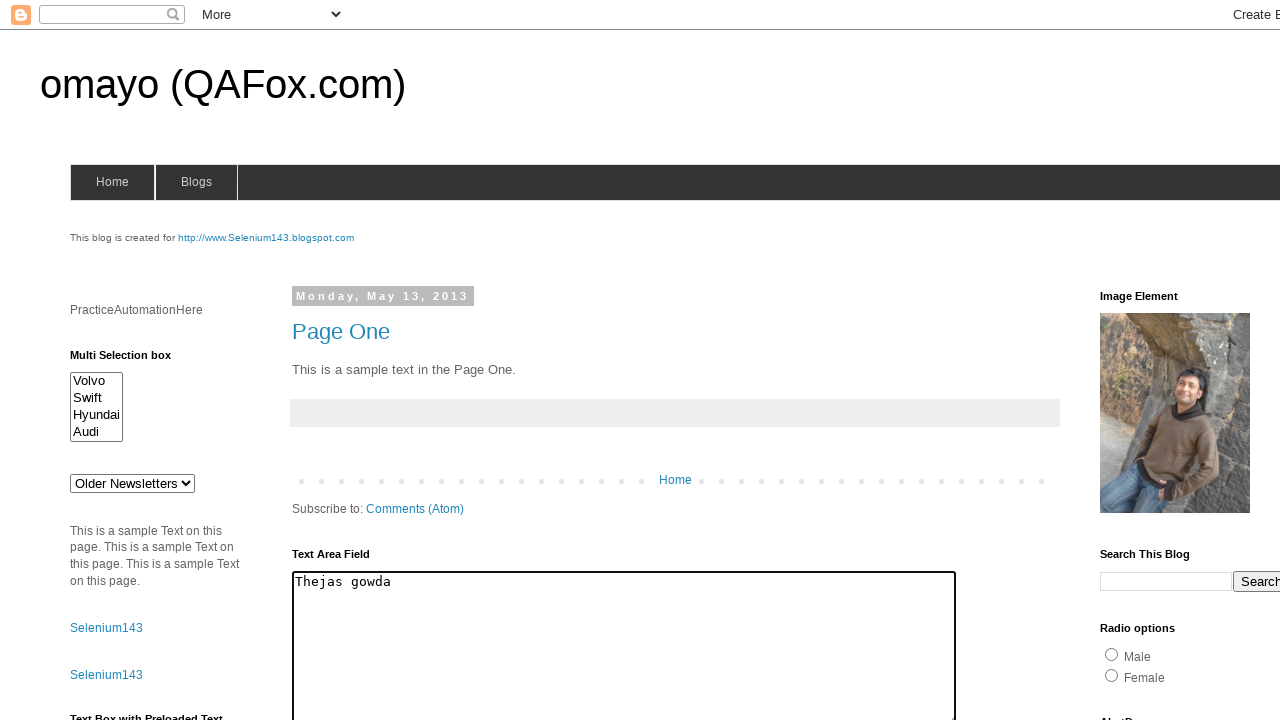

Pressed Ctrl+Z to undo the text input
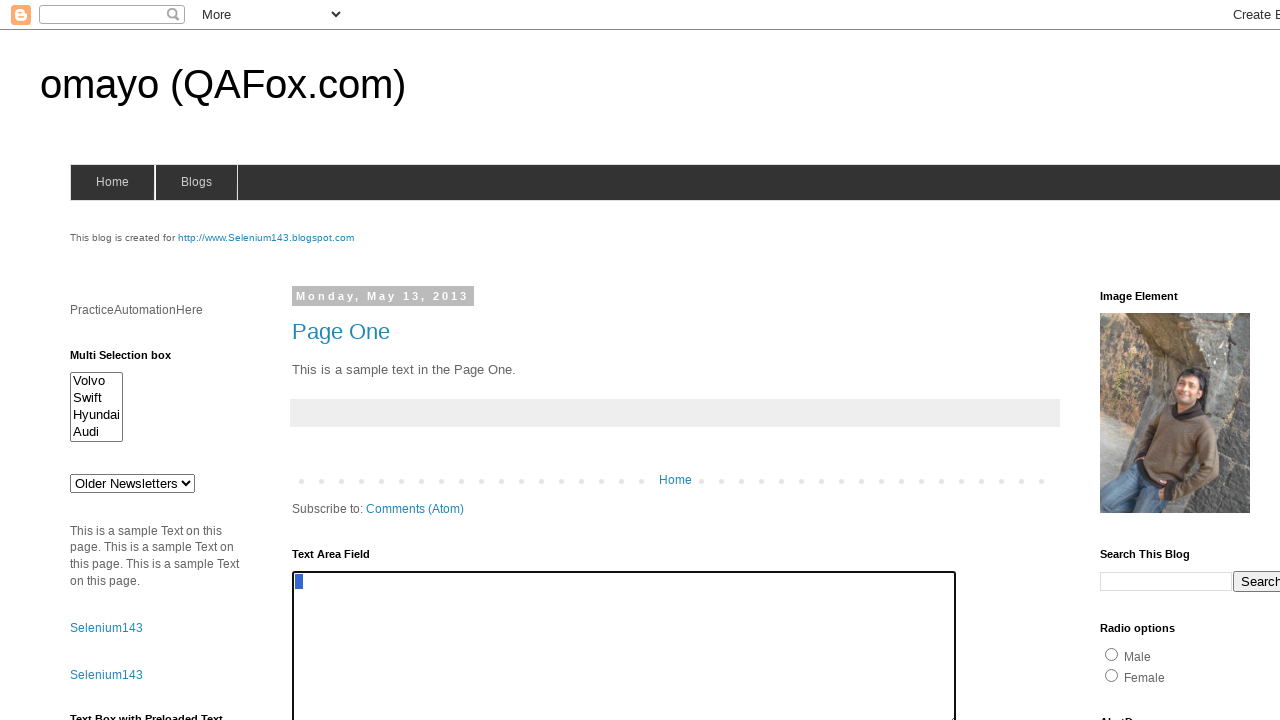

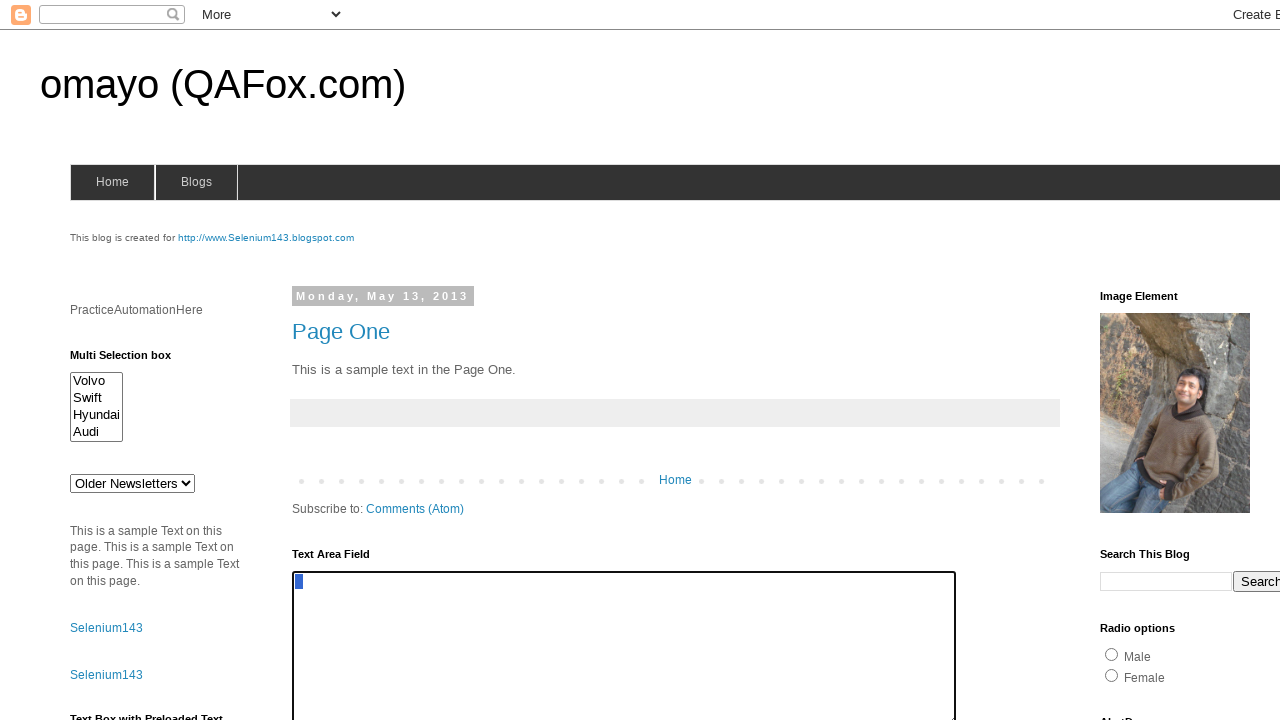